Tests enable/disable functionality of input field by clicking disable and enable buttons

Starting URL: https://www.letskodeit.com/practice

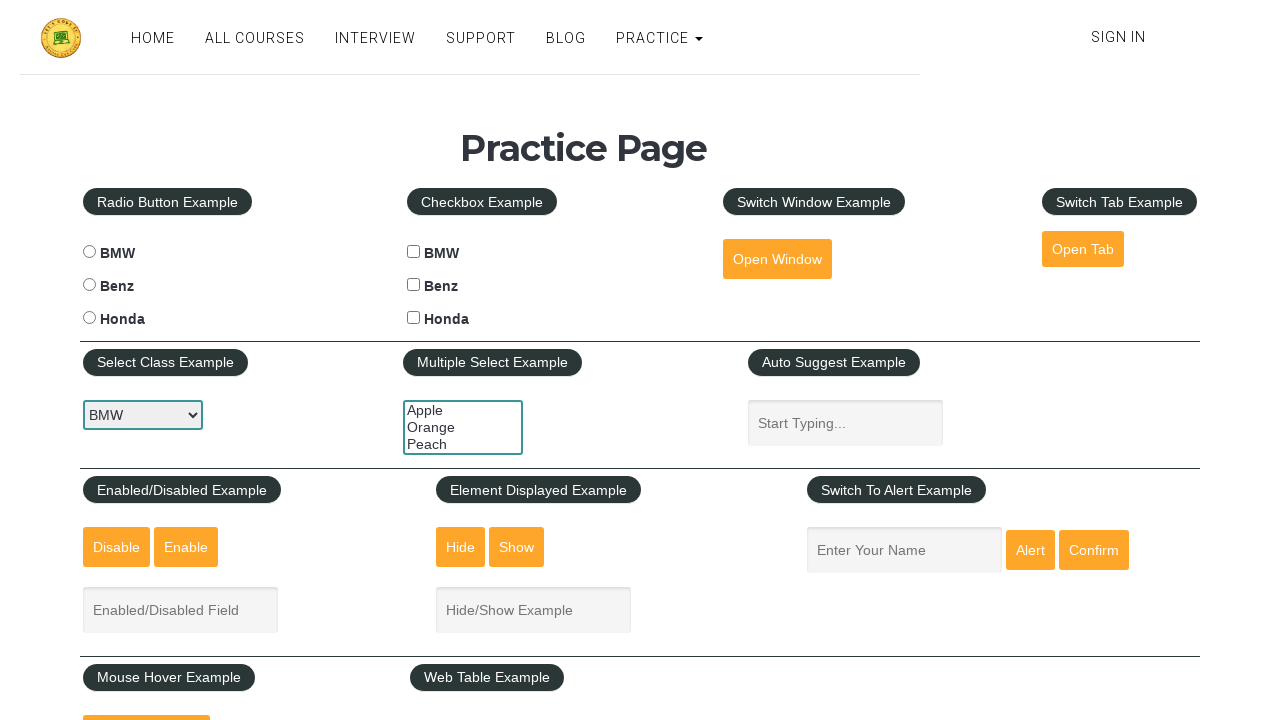

Clicked disable button to disable input field at (116, 547) on #disabled-button
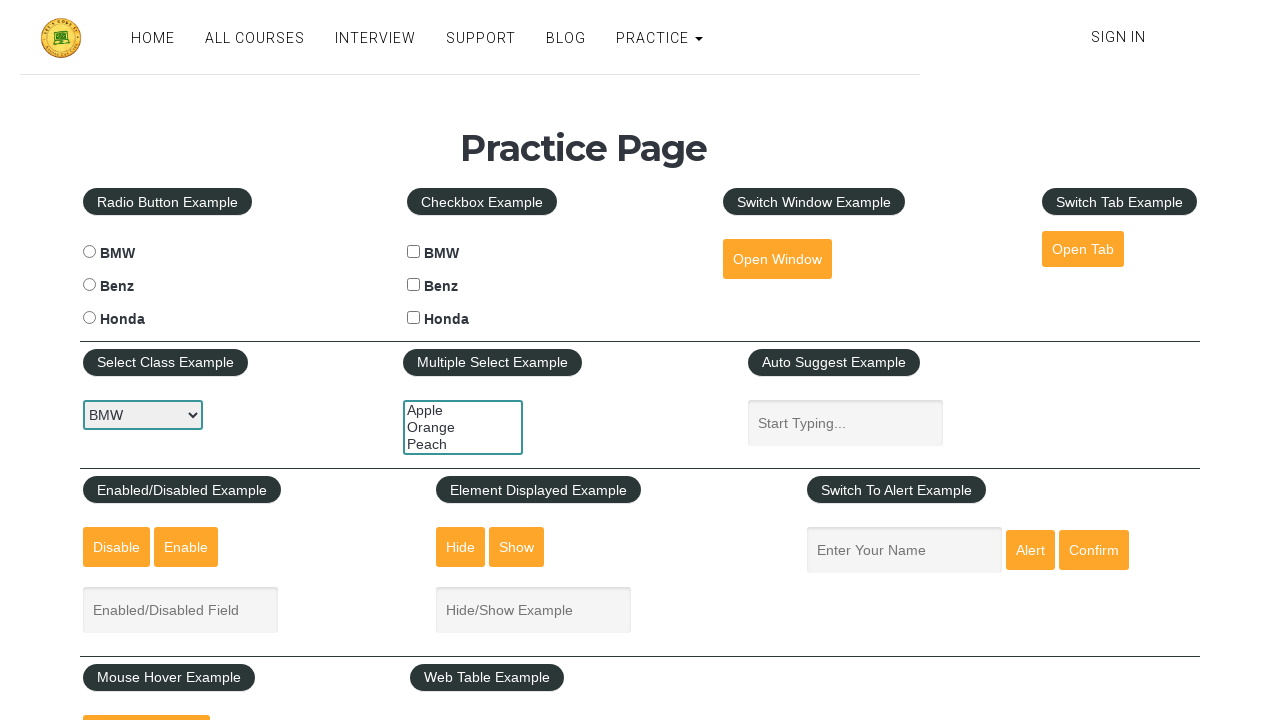

Clicked enable button to re-enable input field at (186, 547) on #enabled-button
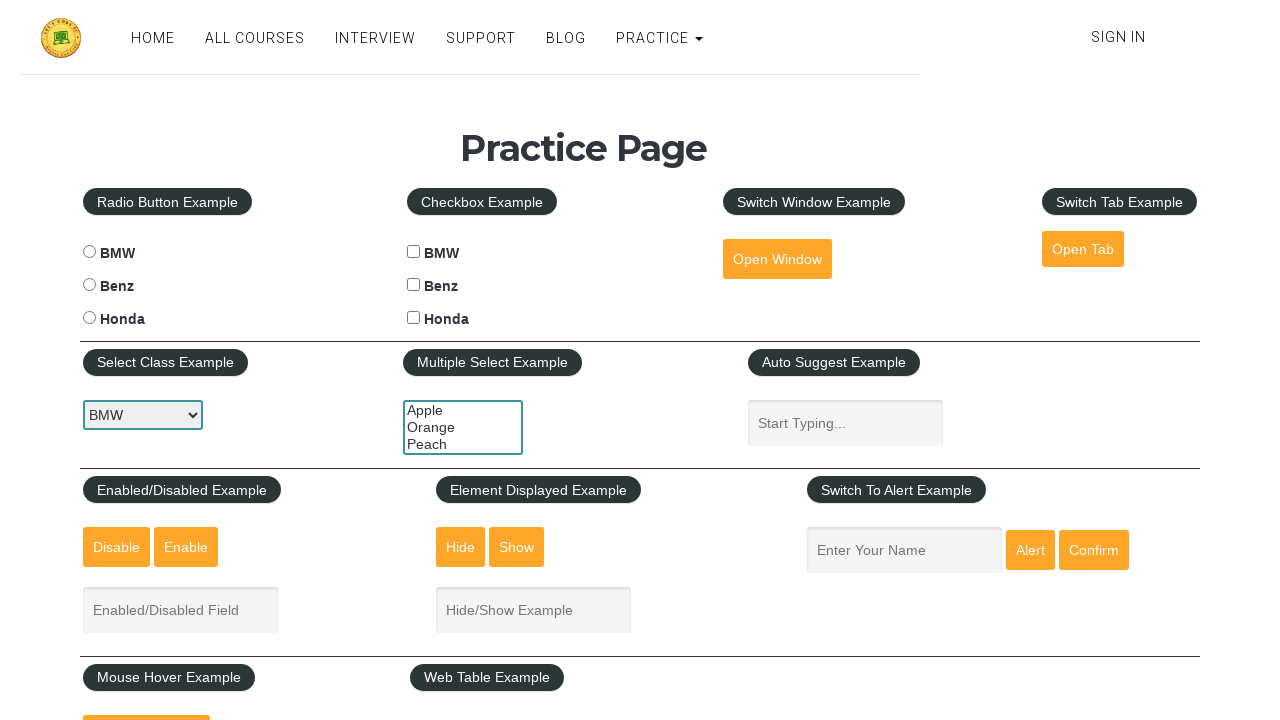

Filled enabled input field with 'Test' on #enabled-example-input
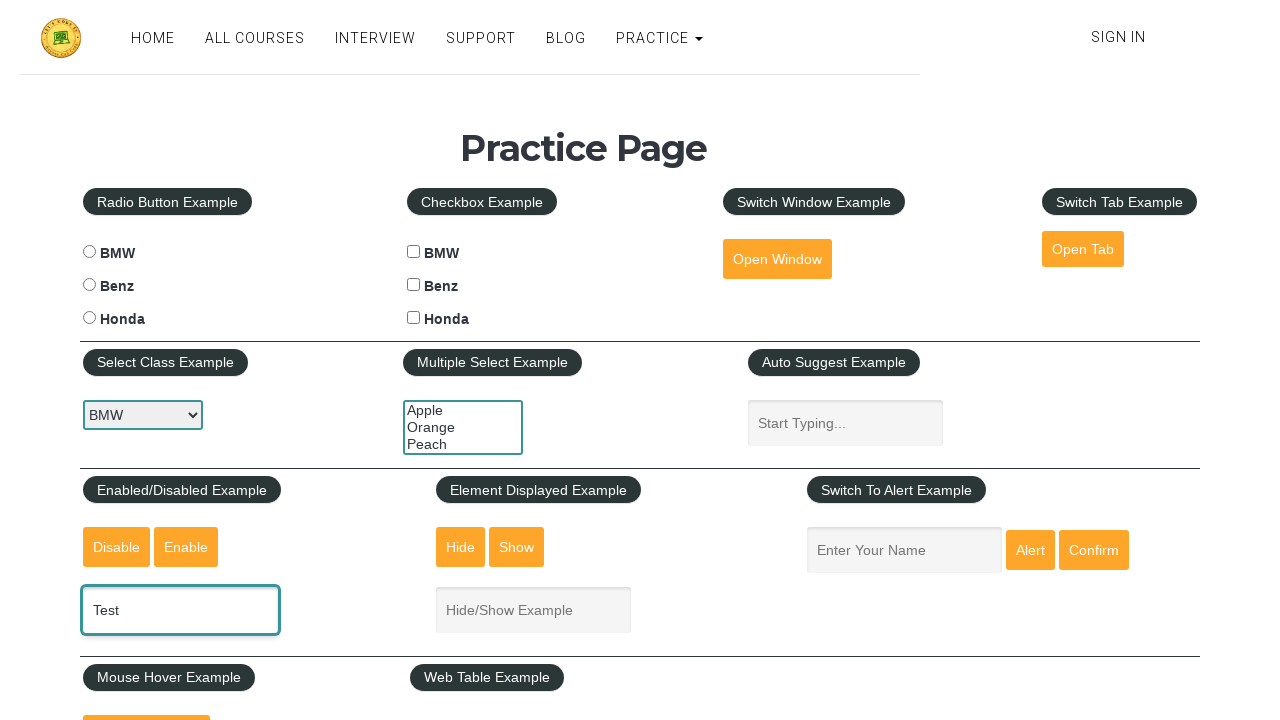

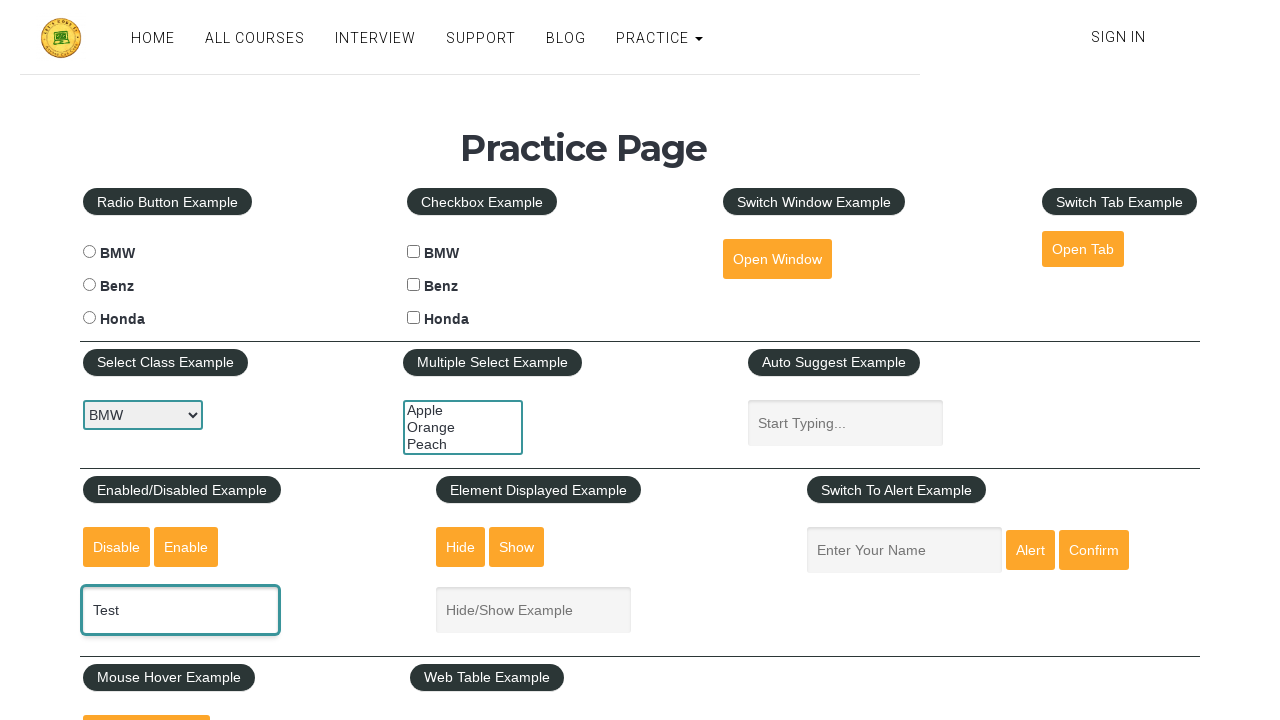